Tests mouse offset actions by scrolling the page, clicking on an option element, and then performing a move by offset followed by a click action.

Starting URL: https://trytestingthis.netlify.app/

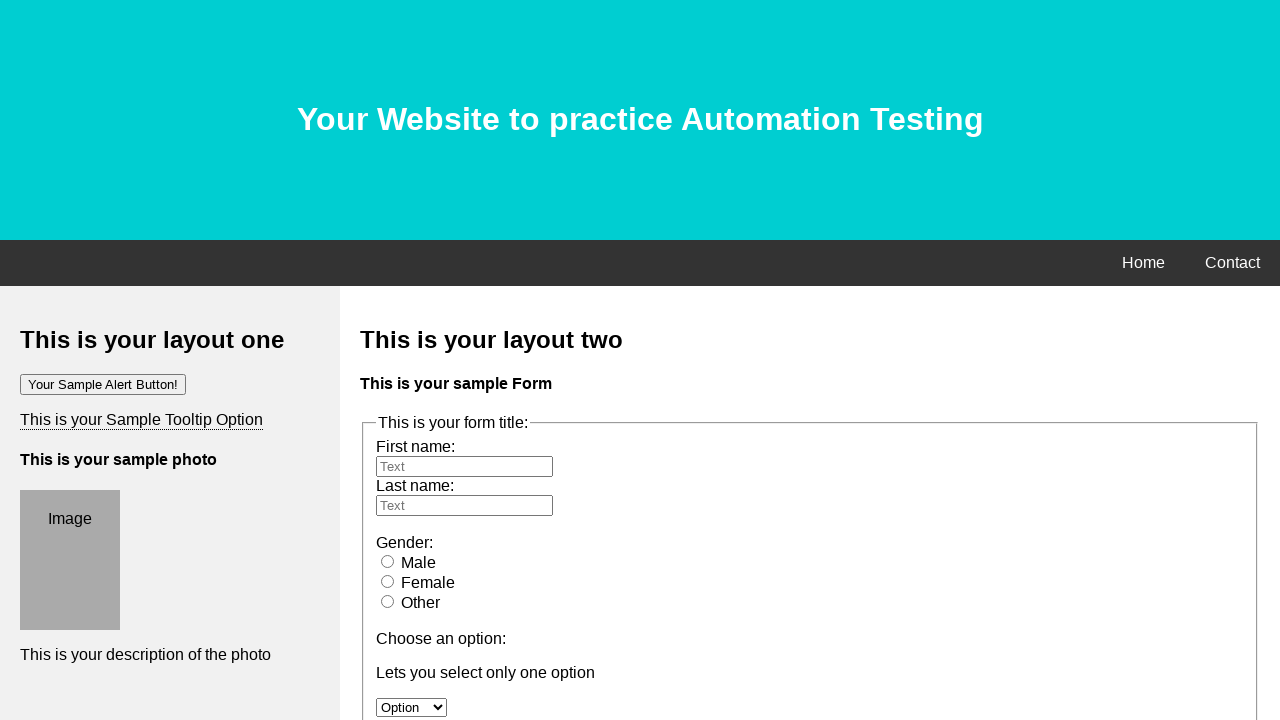

Scrolled page down by 300 pixels
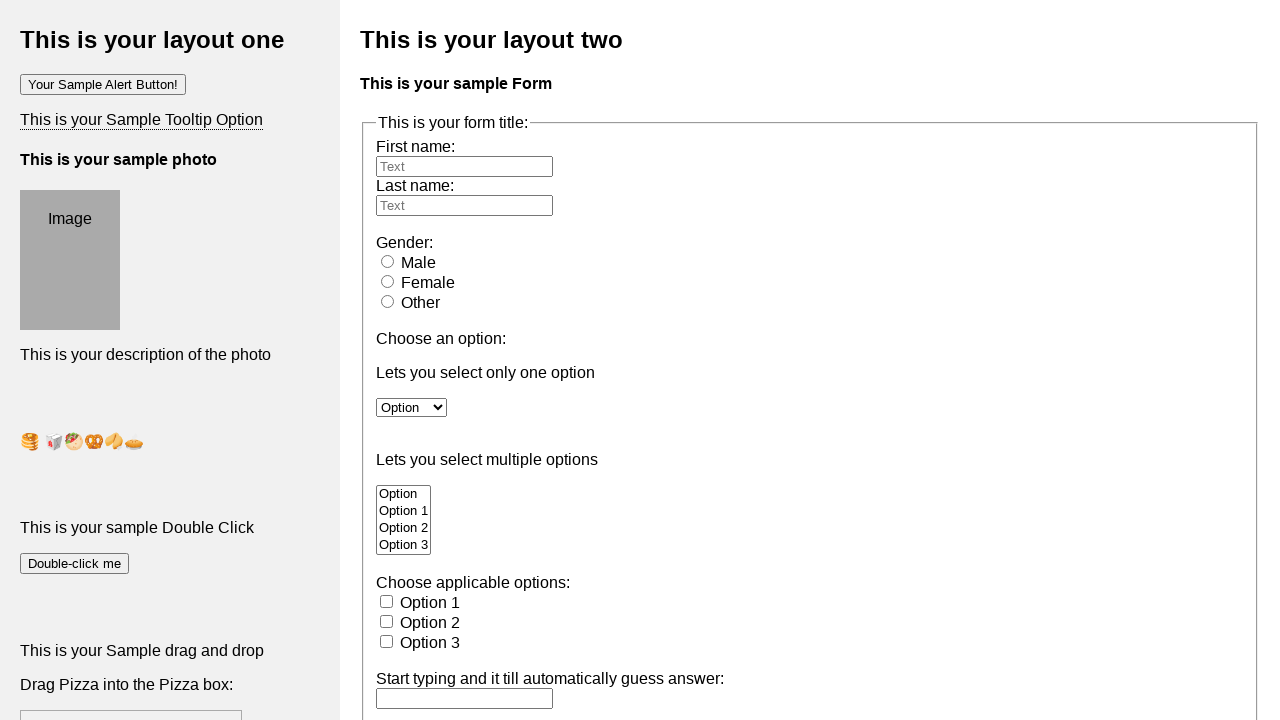

Clicked on option element at (412, 407) on #option
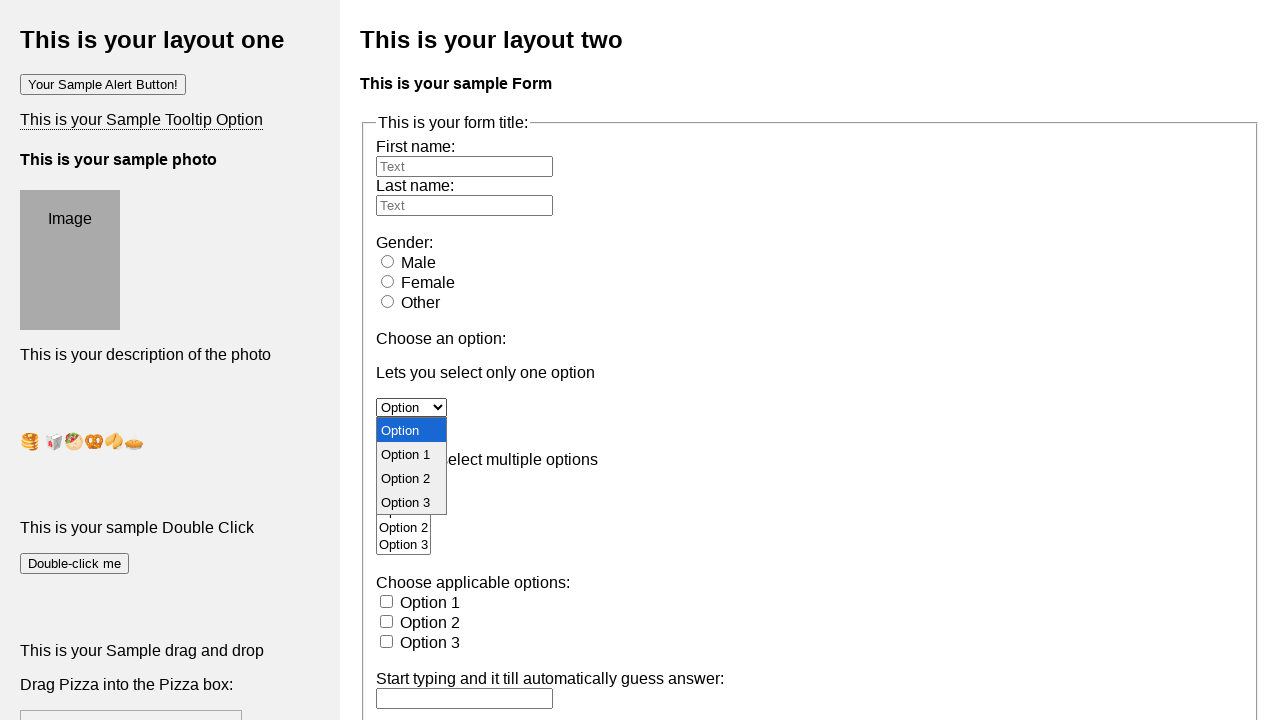

Moved mouse to offset position (1, 1) at (1, 1)
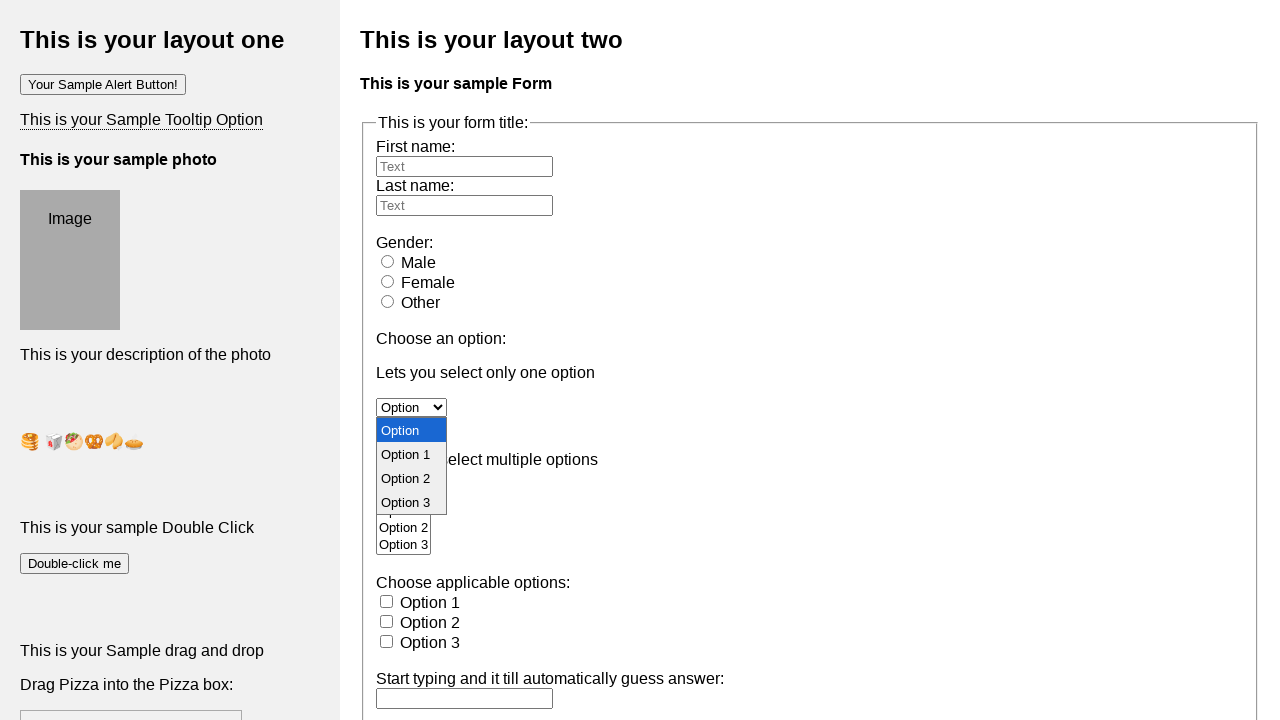

Waited 1000ms for mouse movement to complete
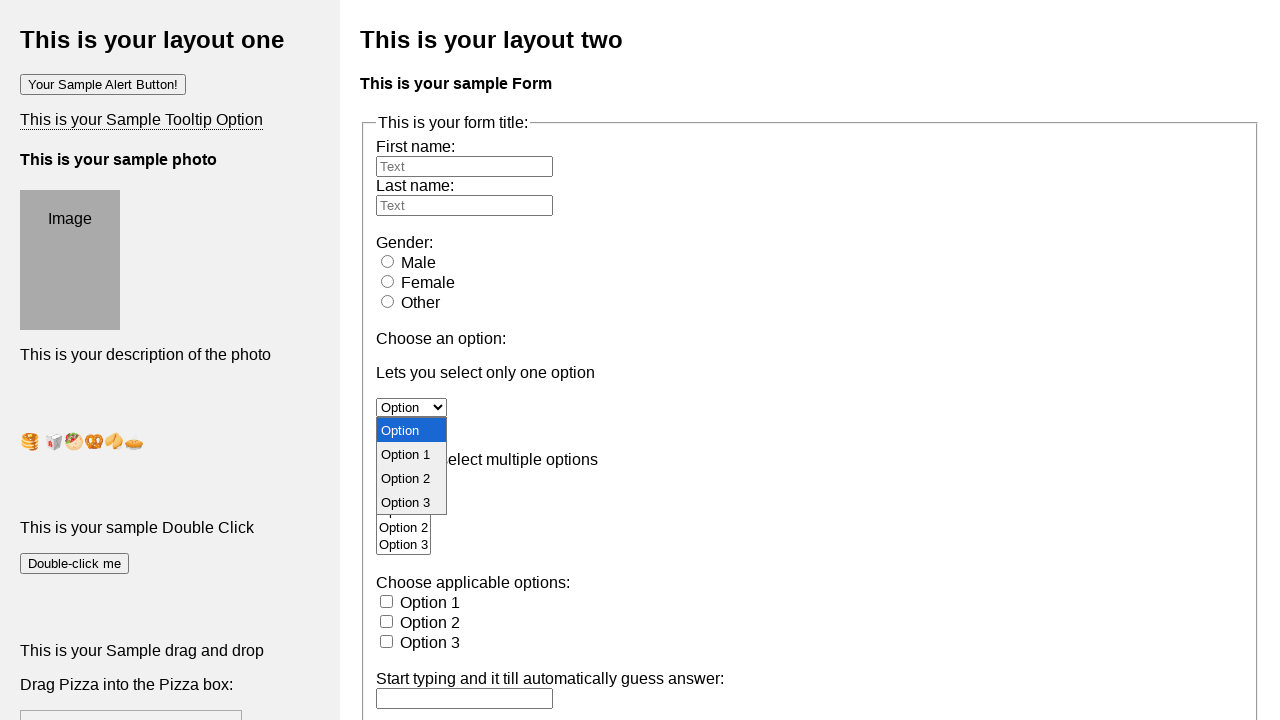

Clicked mouse at offset position (1, 1) at (1, 1)
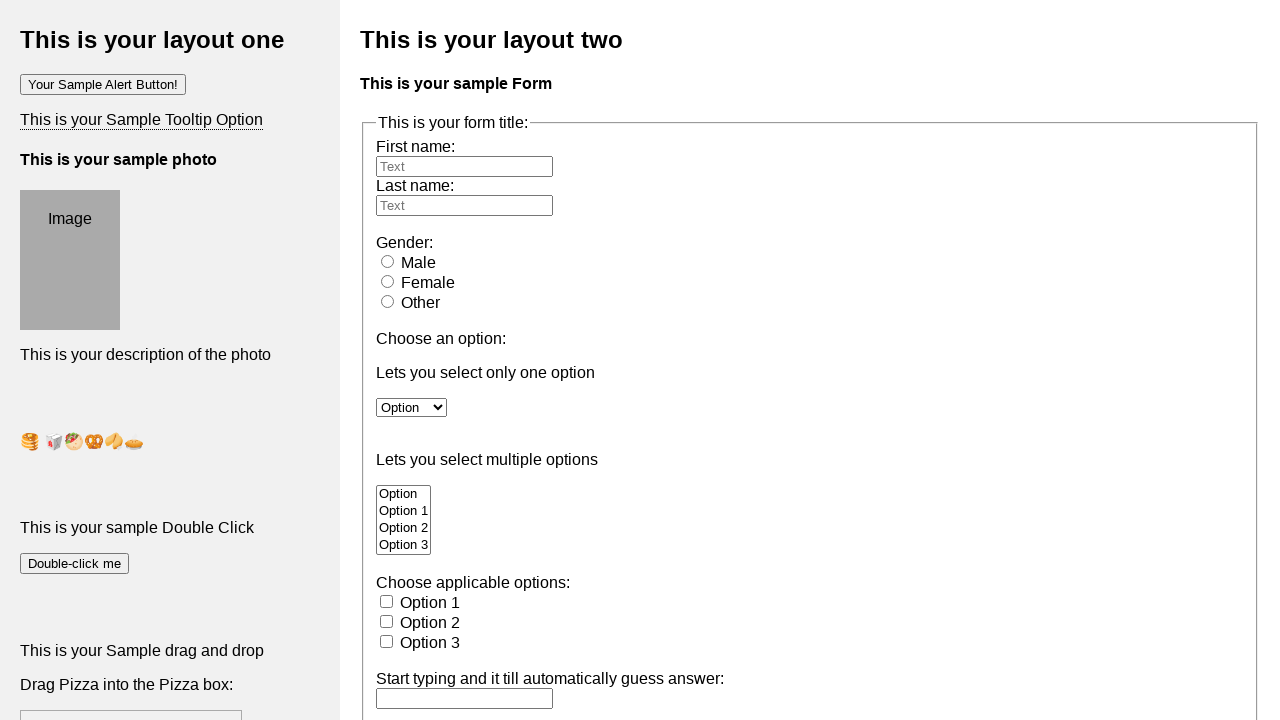

Waited 2000ms to observe click result
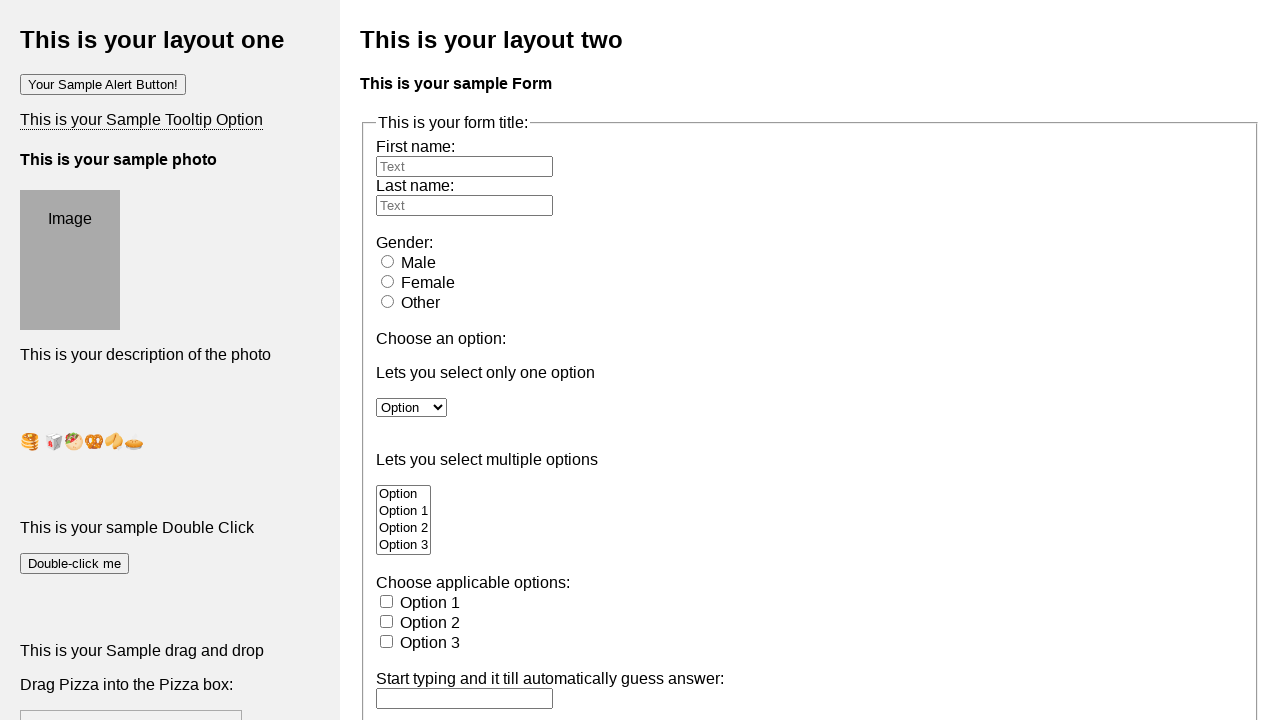

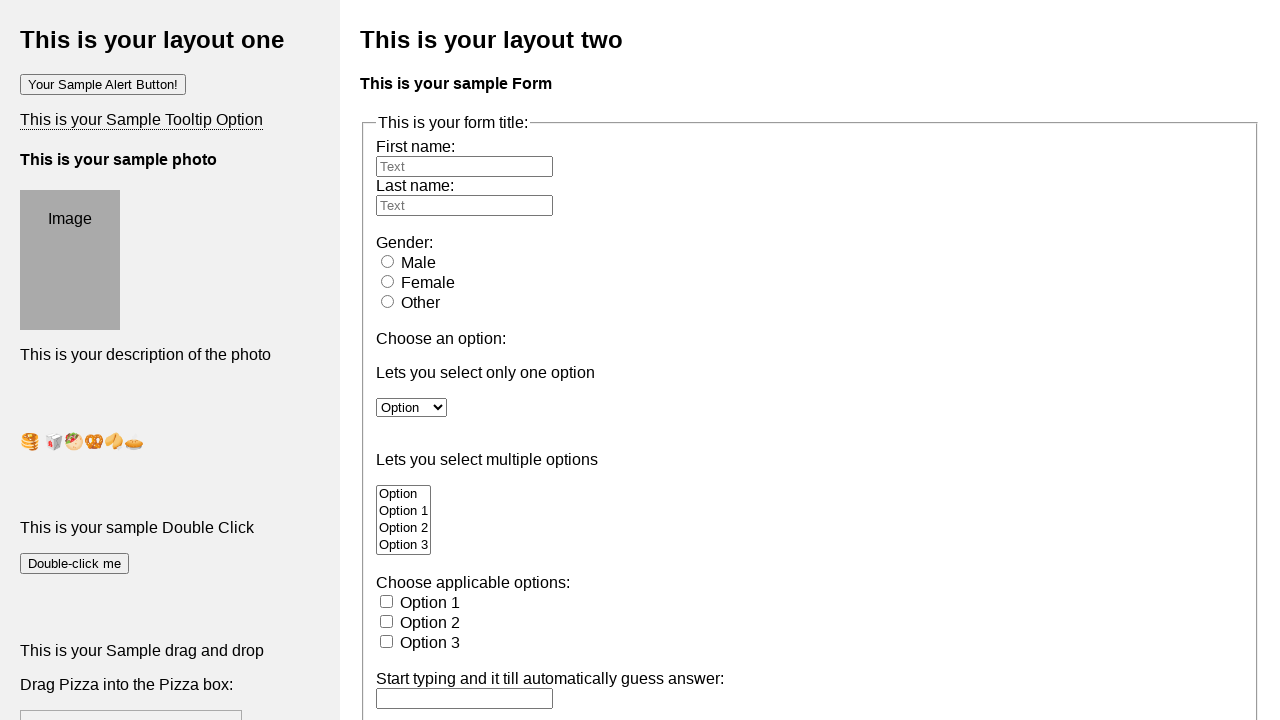